Tests right-click (context menu) functionality by performing a right click on a start box element, then clicking a reset button.

Starting URL: https://skill-test.net/right-click-test

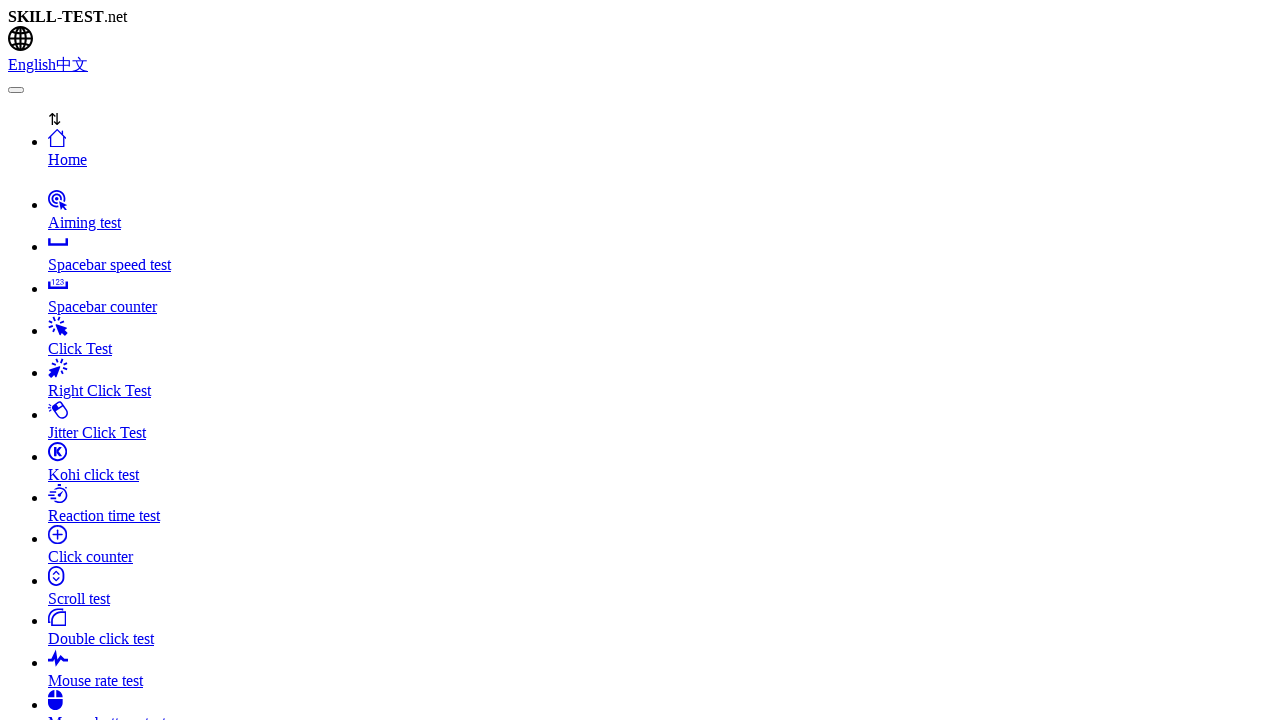

Located the clicker element
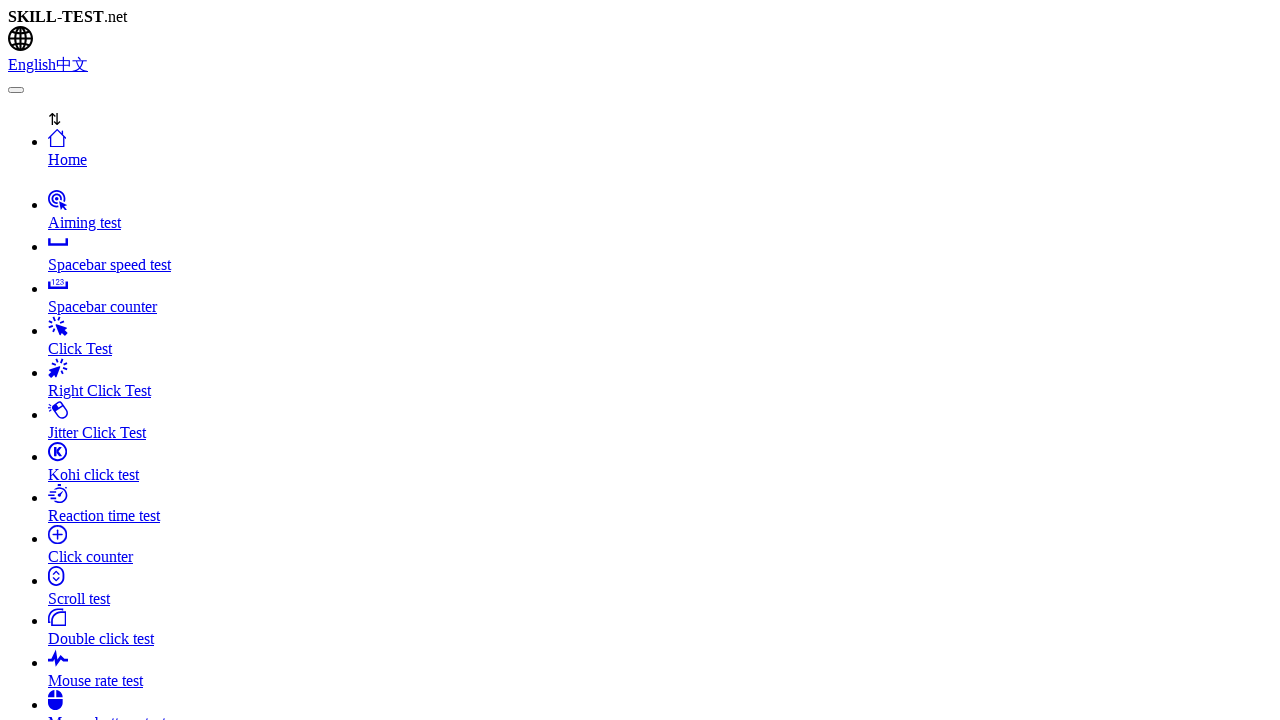

Performed right-click on the clicker element to open context menu at (30, 360) on #clicker
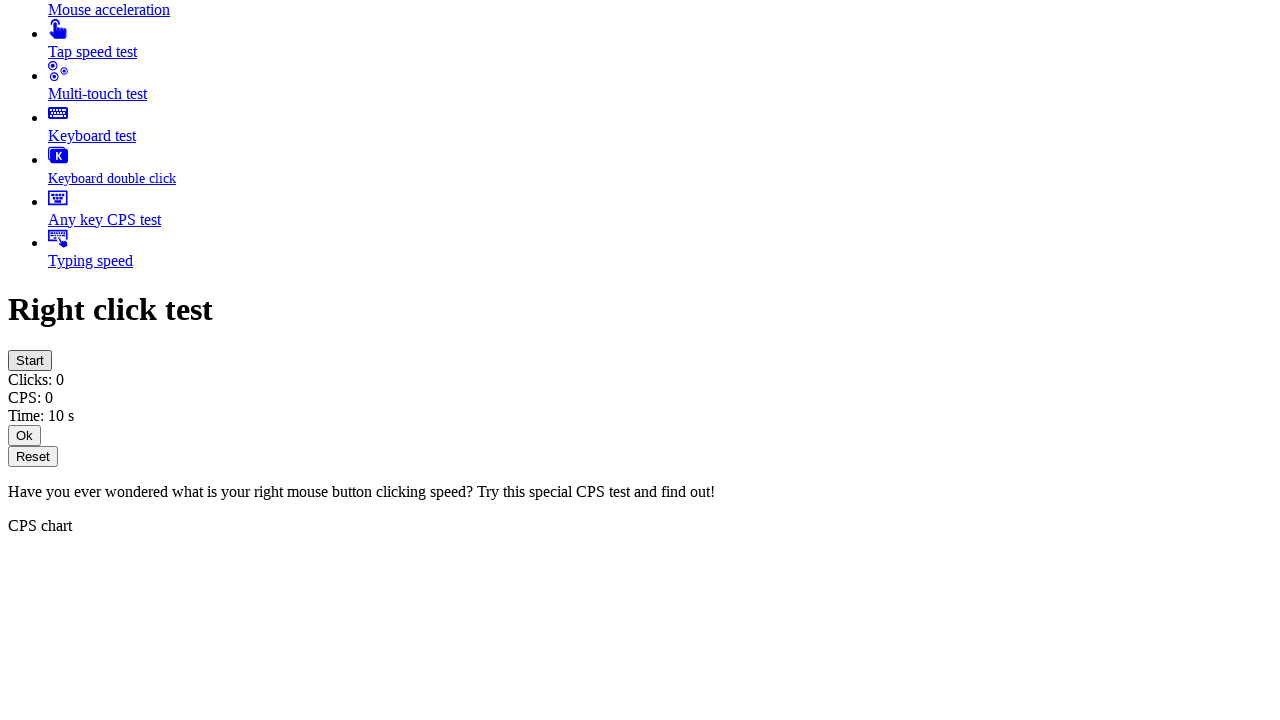

Located the reset button
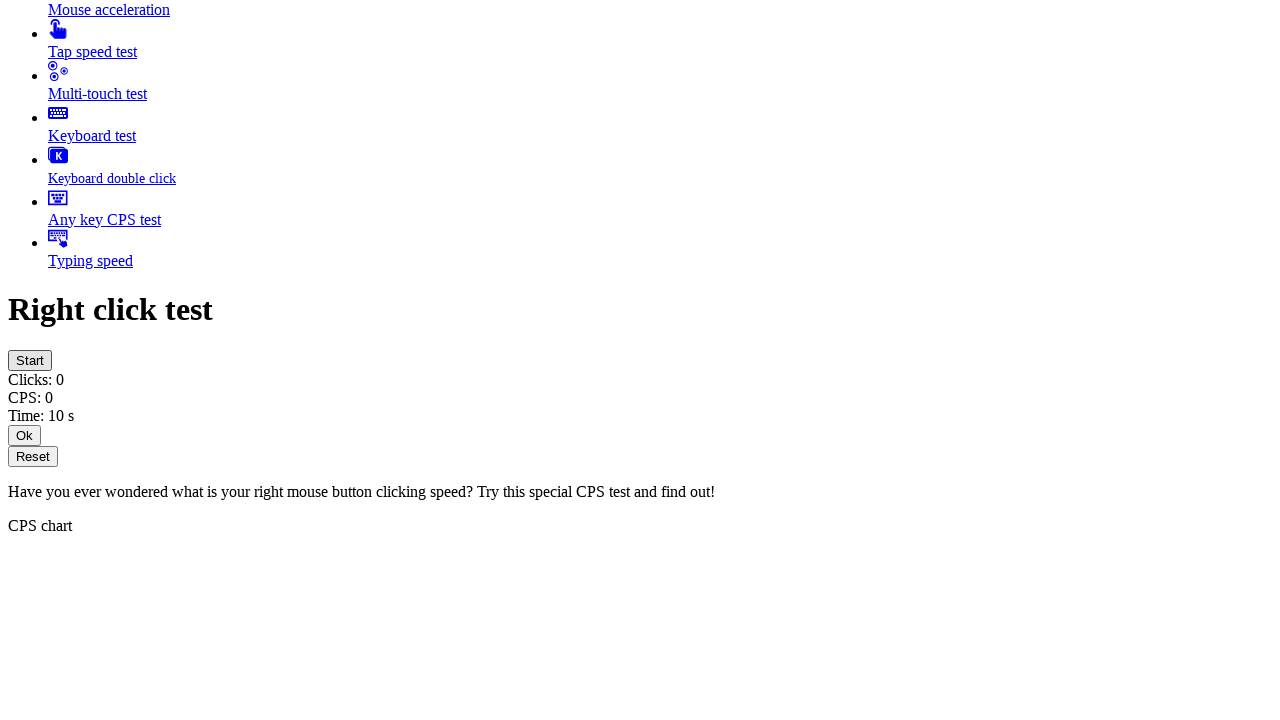

Clicked the reset button at (33, 456) on #reset
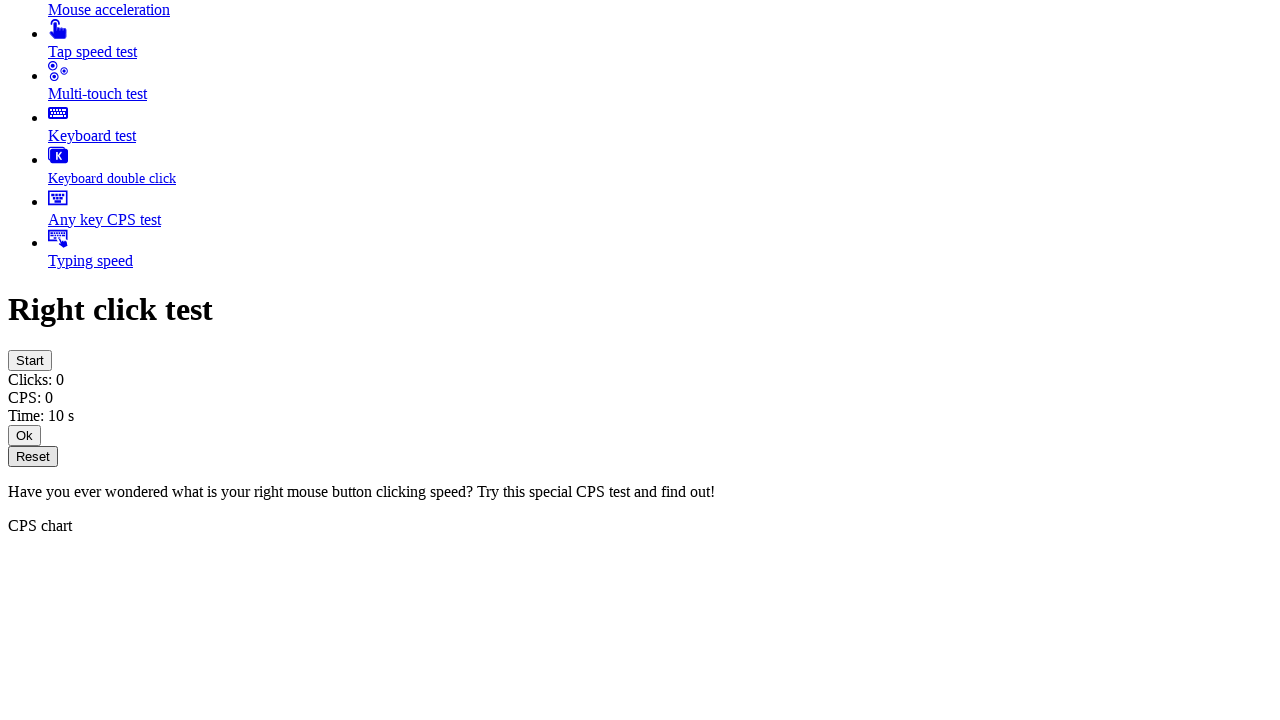

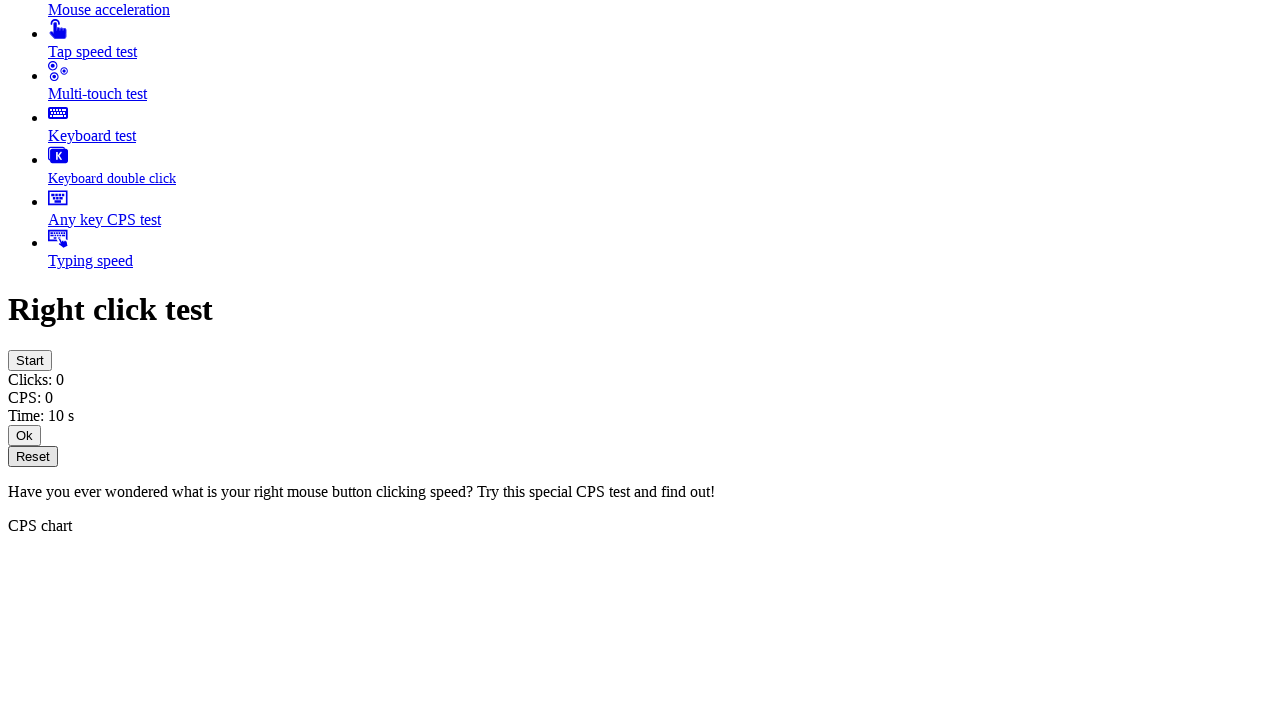